Tests window handling by clicking a link to open a new window and switching to it to verify the title

Starting URL: https://the-internet.herokuapp.com/windows

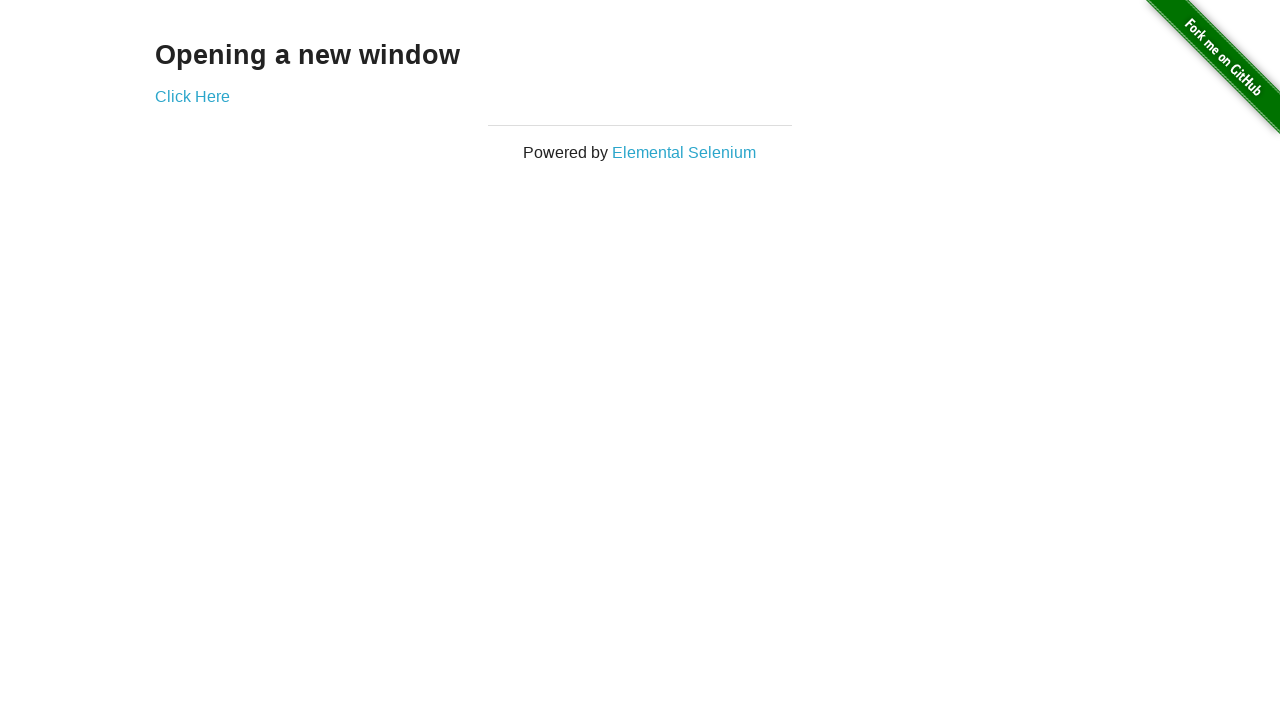

Clicked 'Click Here' link to open new window at (192, 96) on text=Click Here
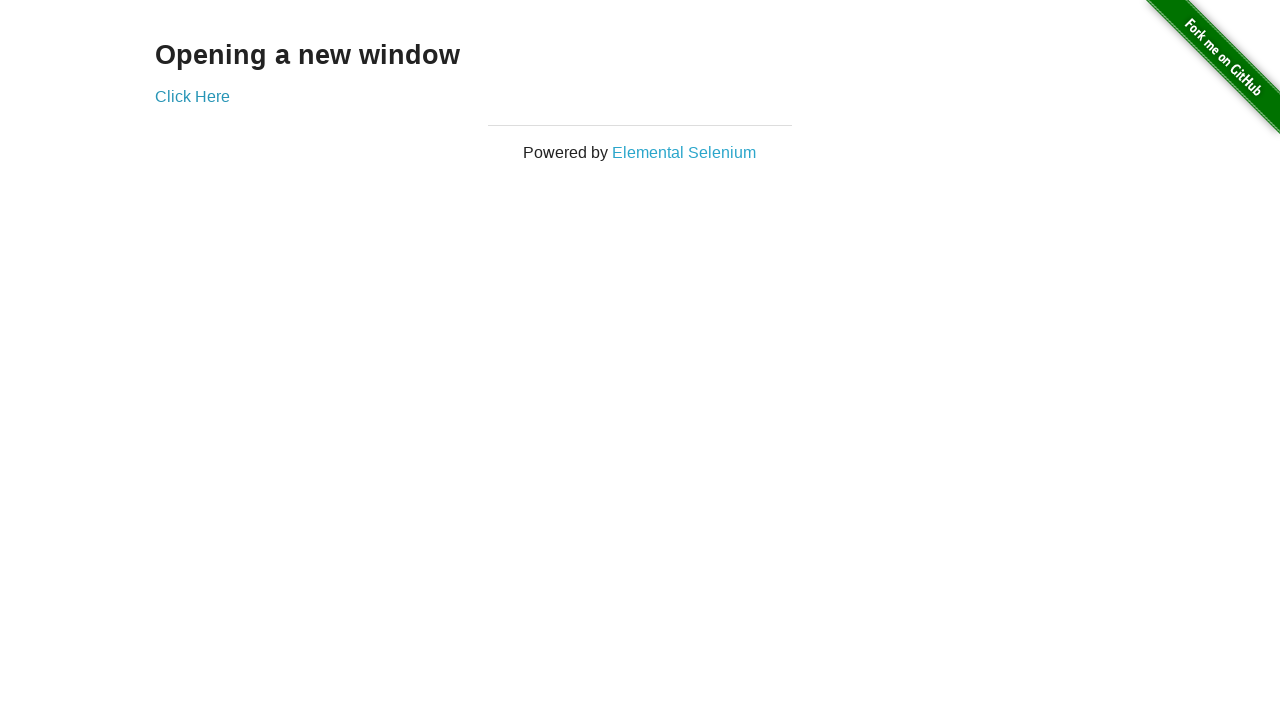

Captured new window/page object
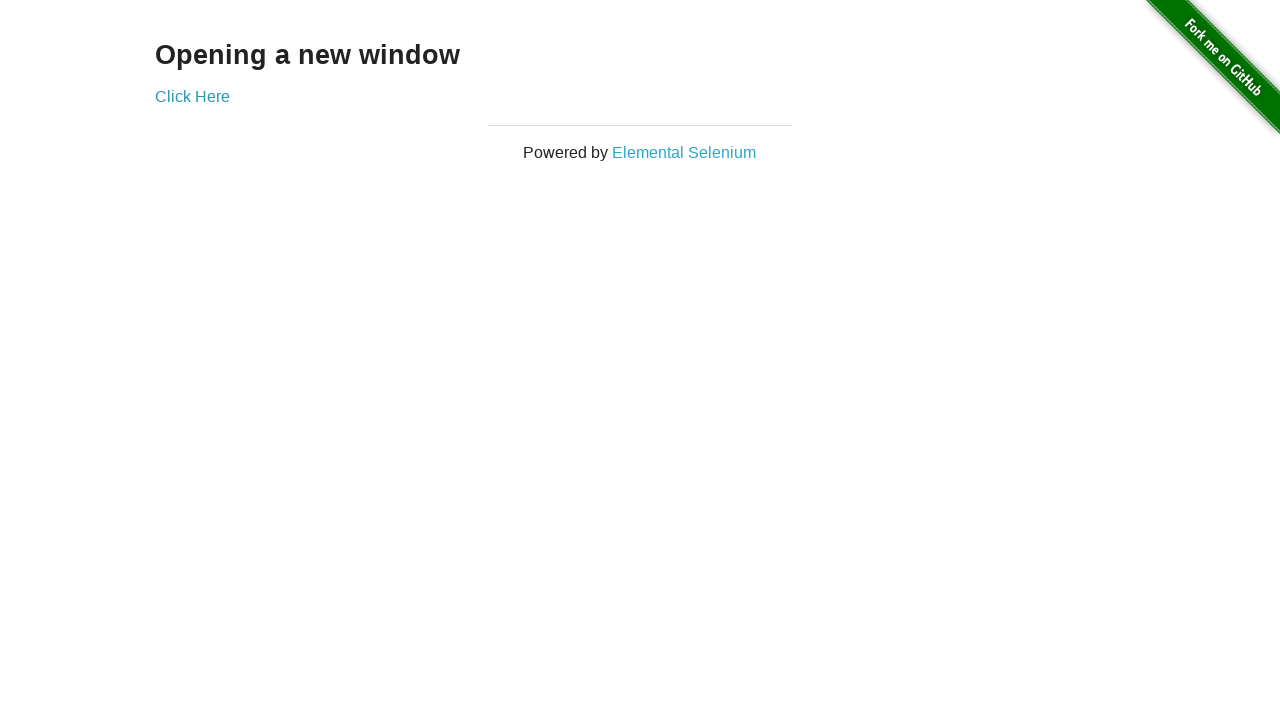

New window loaded successfully
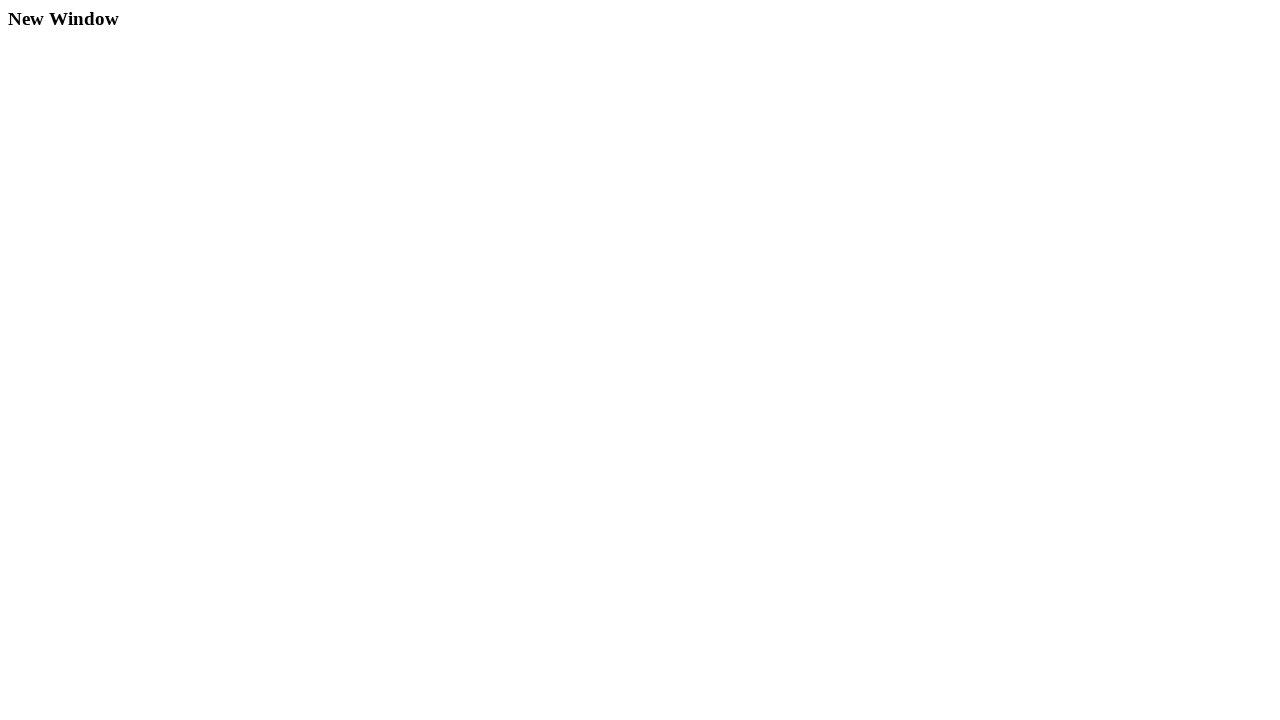

Verified new window title is 'New Window'
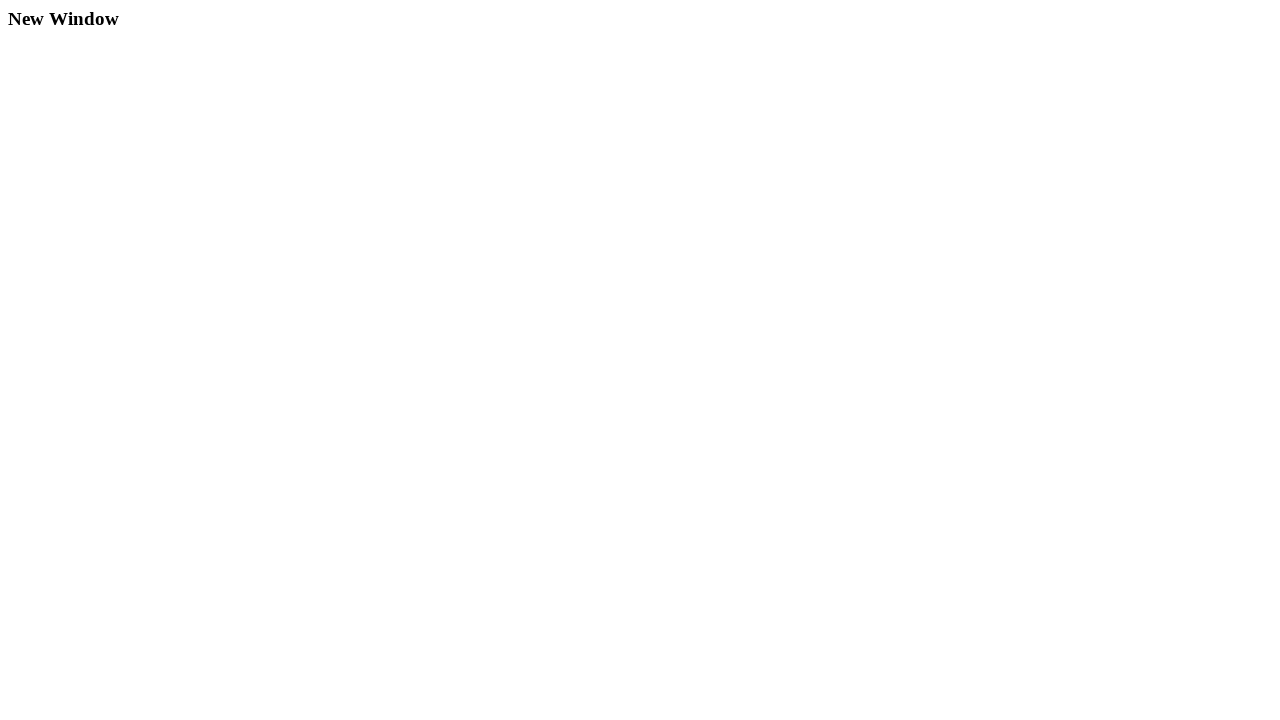

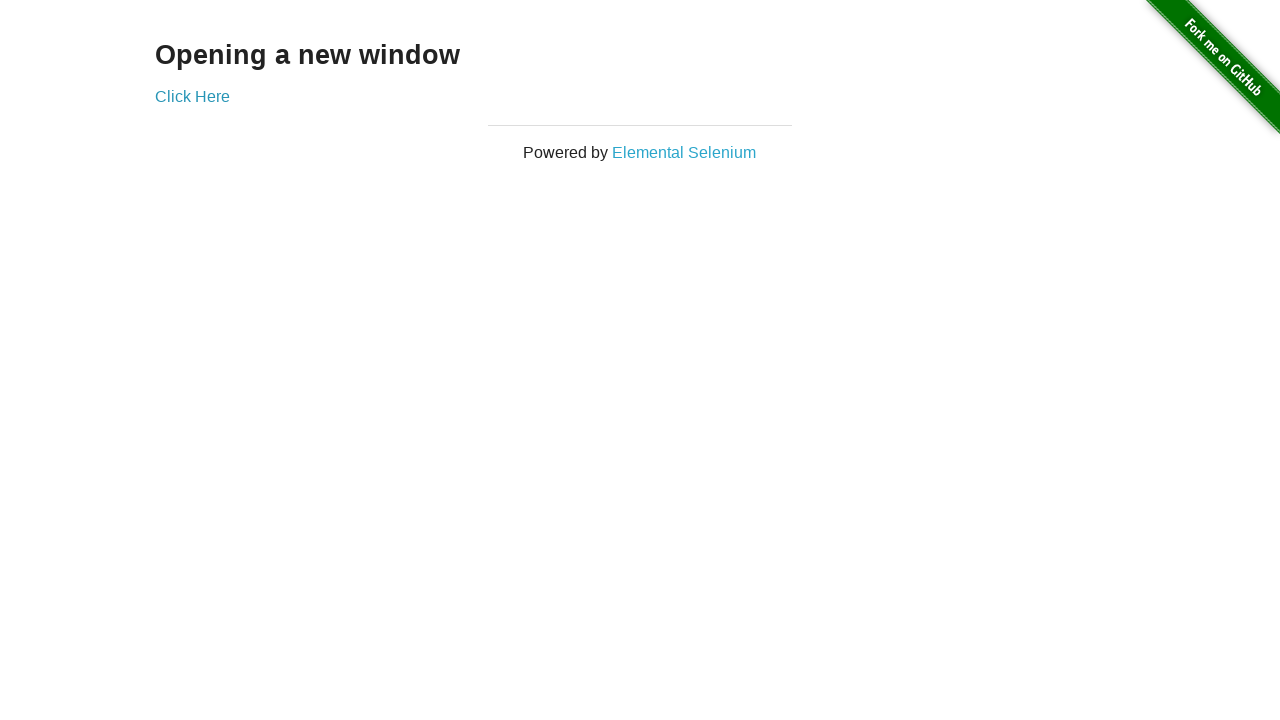